Navigates to the Indian Super League website homepage

Starting URL: https://www.indiansuperleague.com/

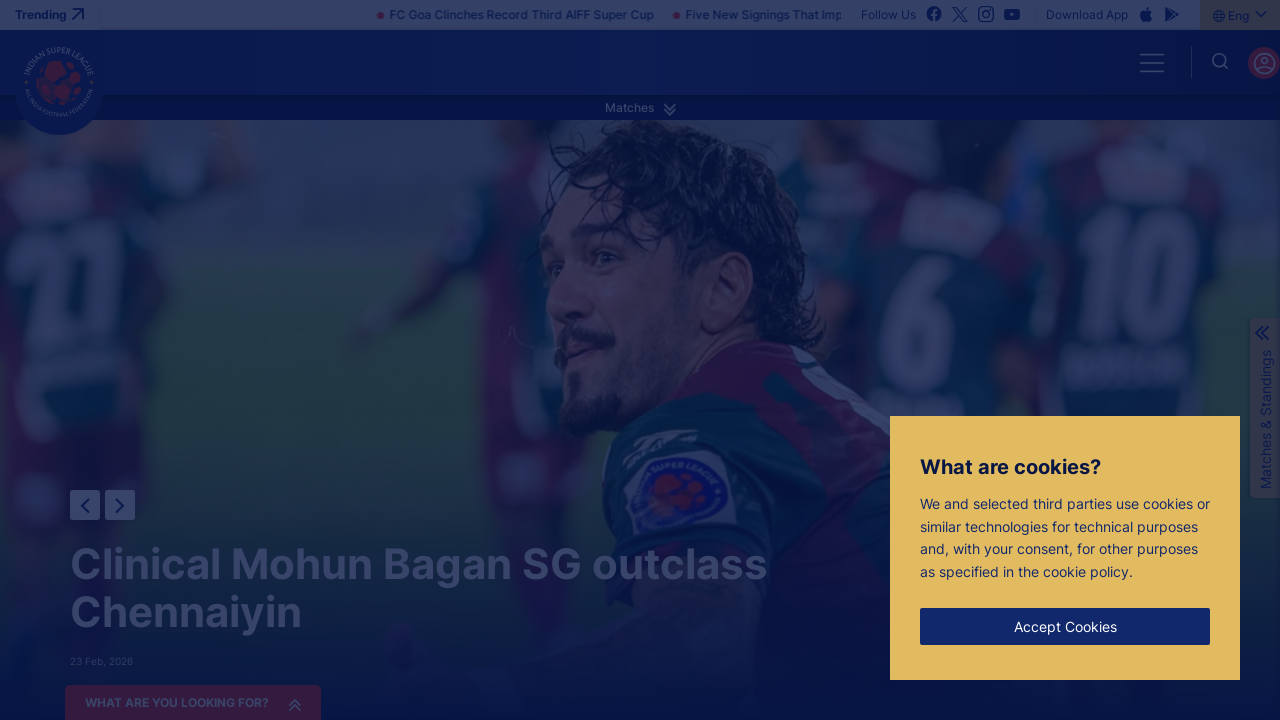

Waited for Indian Super League homepage to load (networkidle)
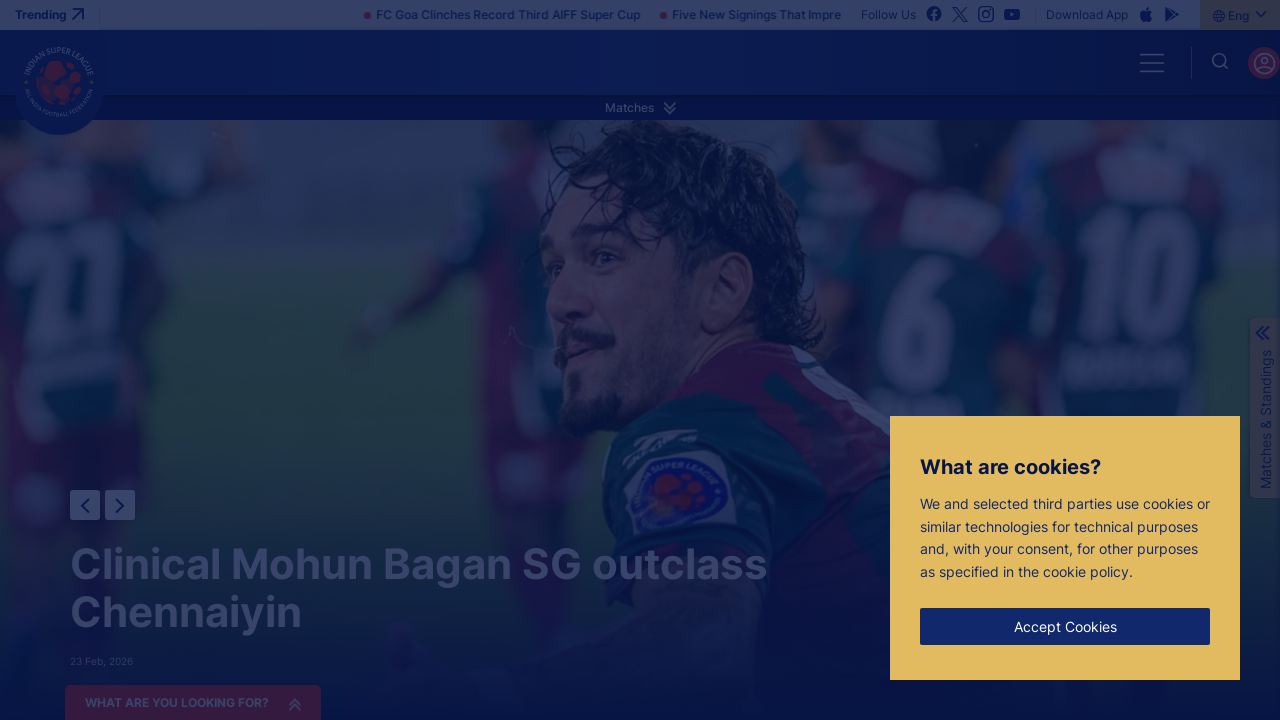

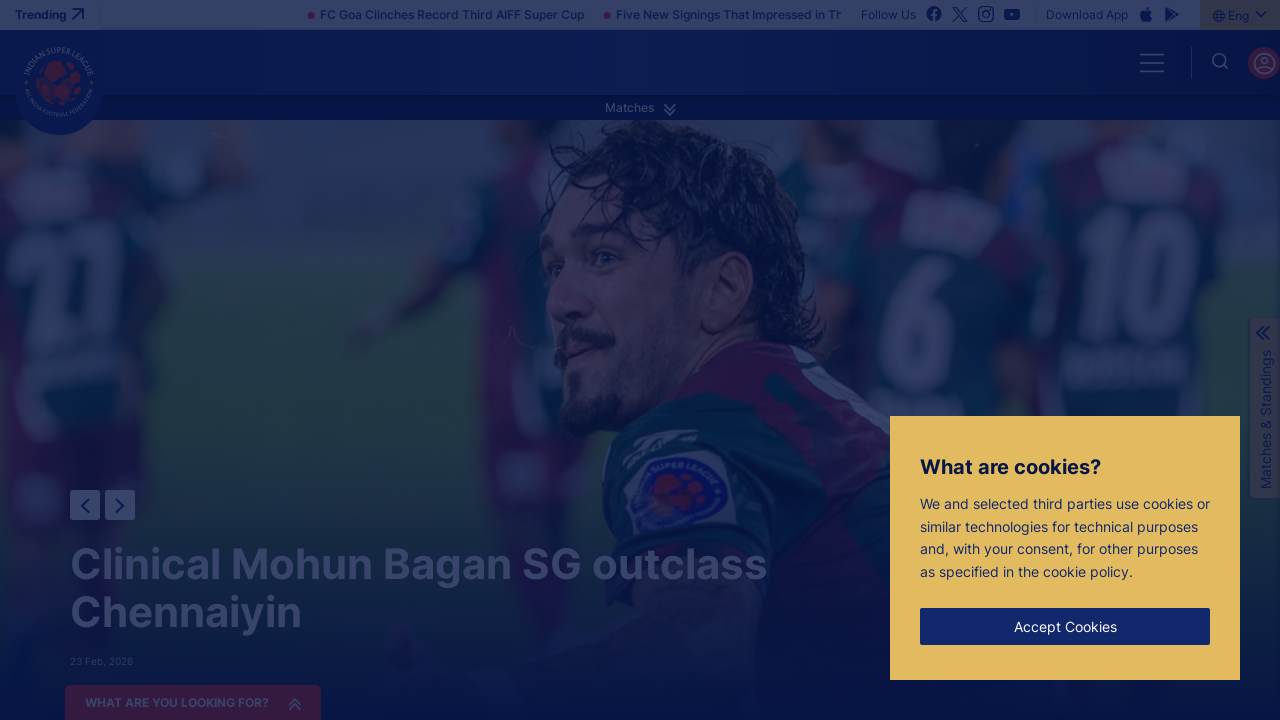